Tests that the Feed-A-Cat page has a Feed button

Starting URL: https://cs1632.appspot.com/

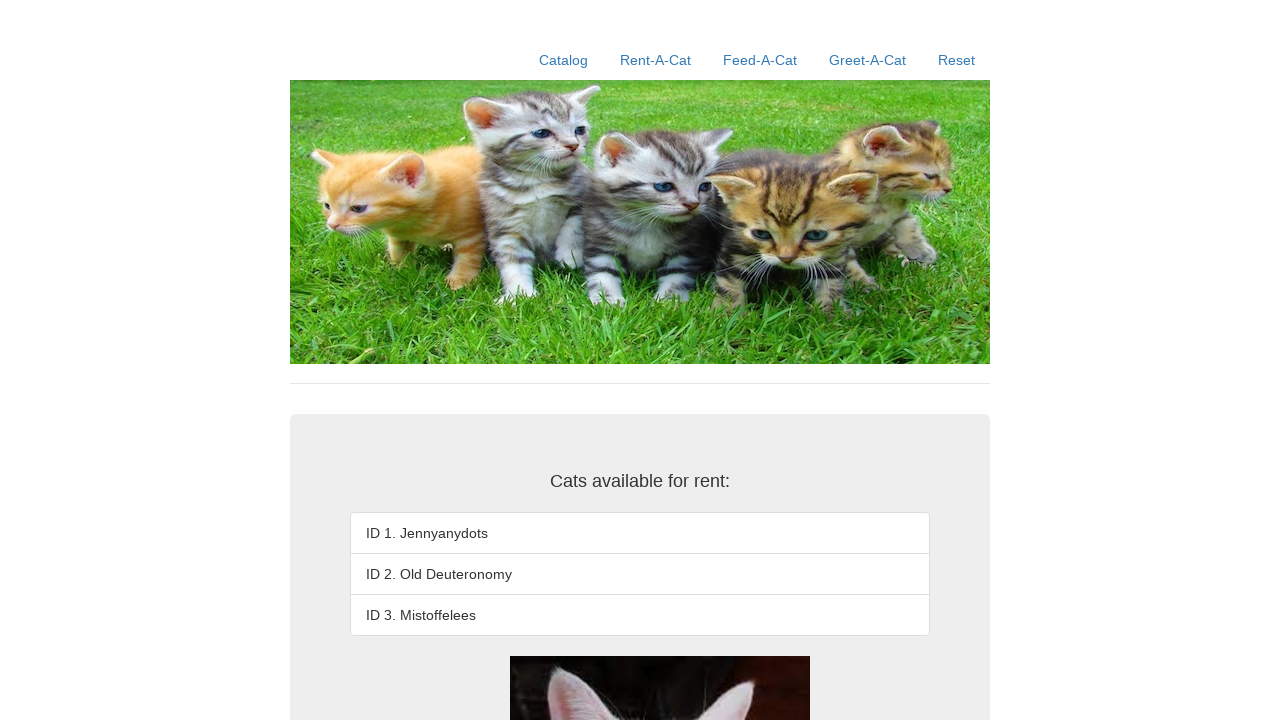

Set cookies for Feed-A-Cat test
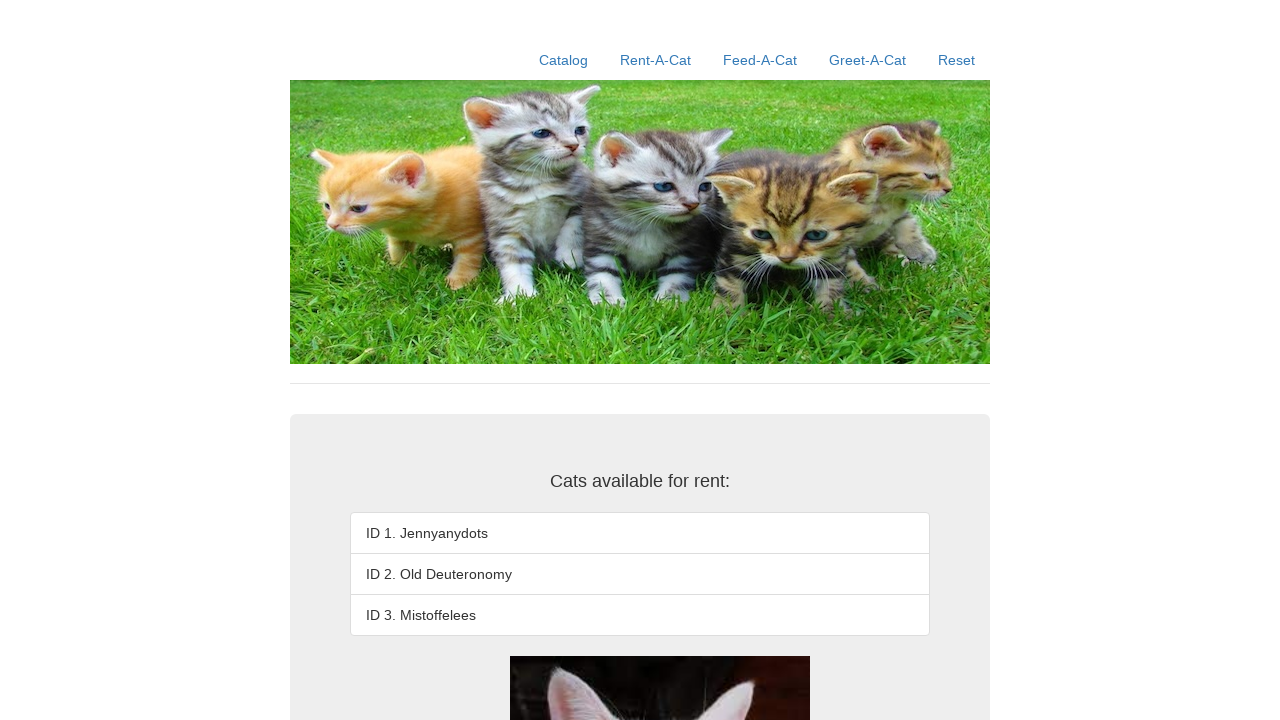

Clicked Feed-A-Cat link at (760, 60) on a:has-text('Feed-A-Cat')
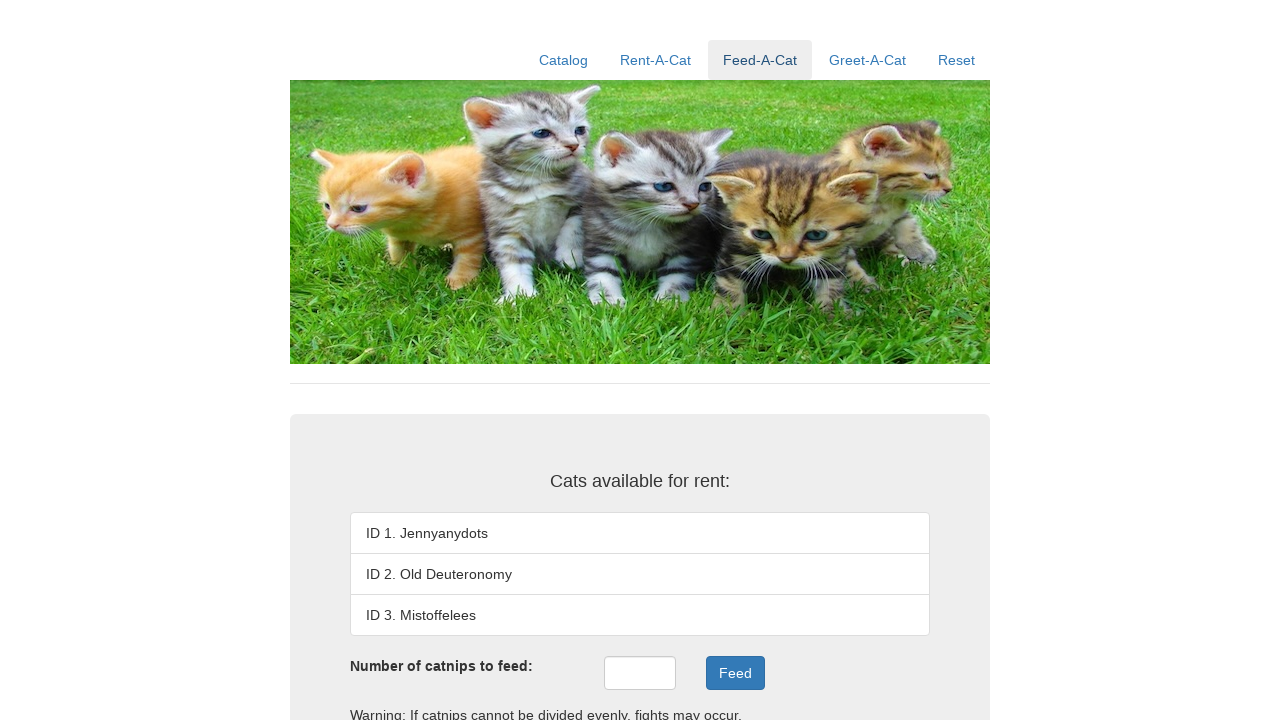

Verified Feed button exists on Feed-A-Cat page
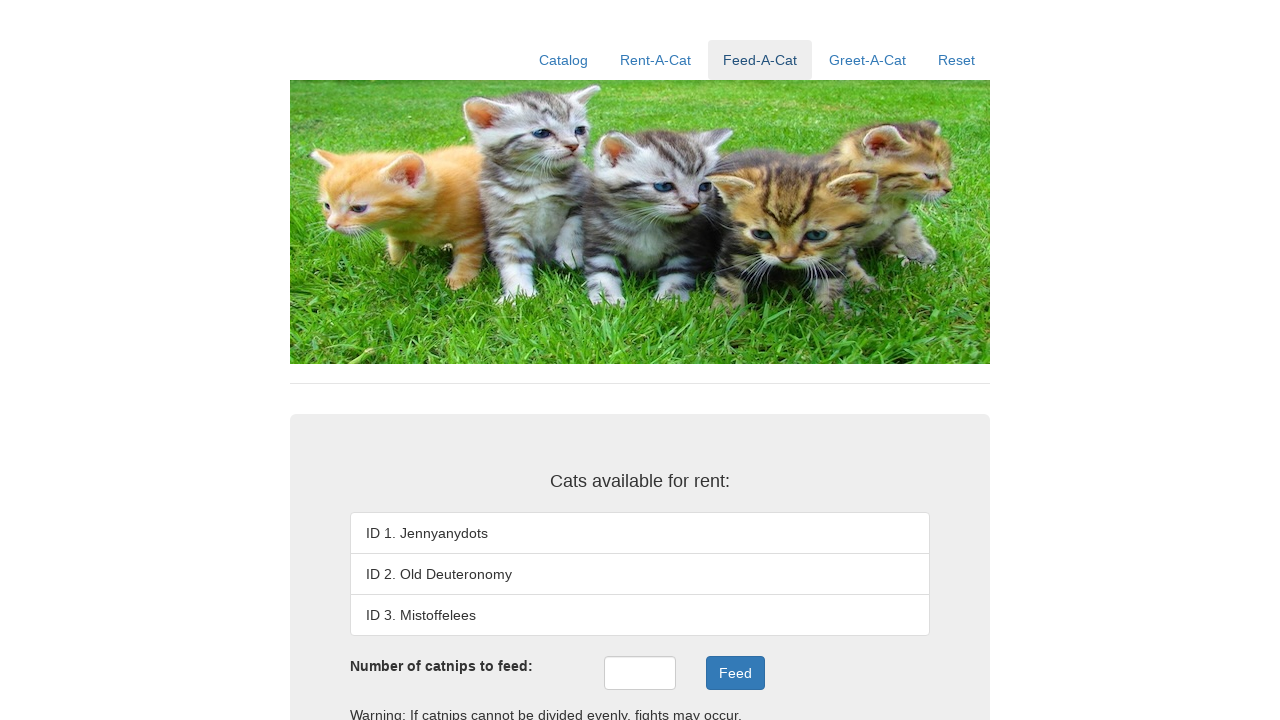

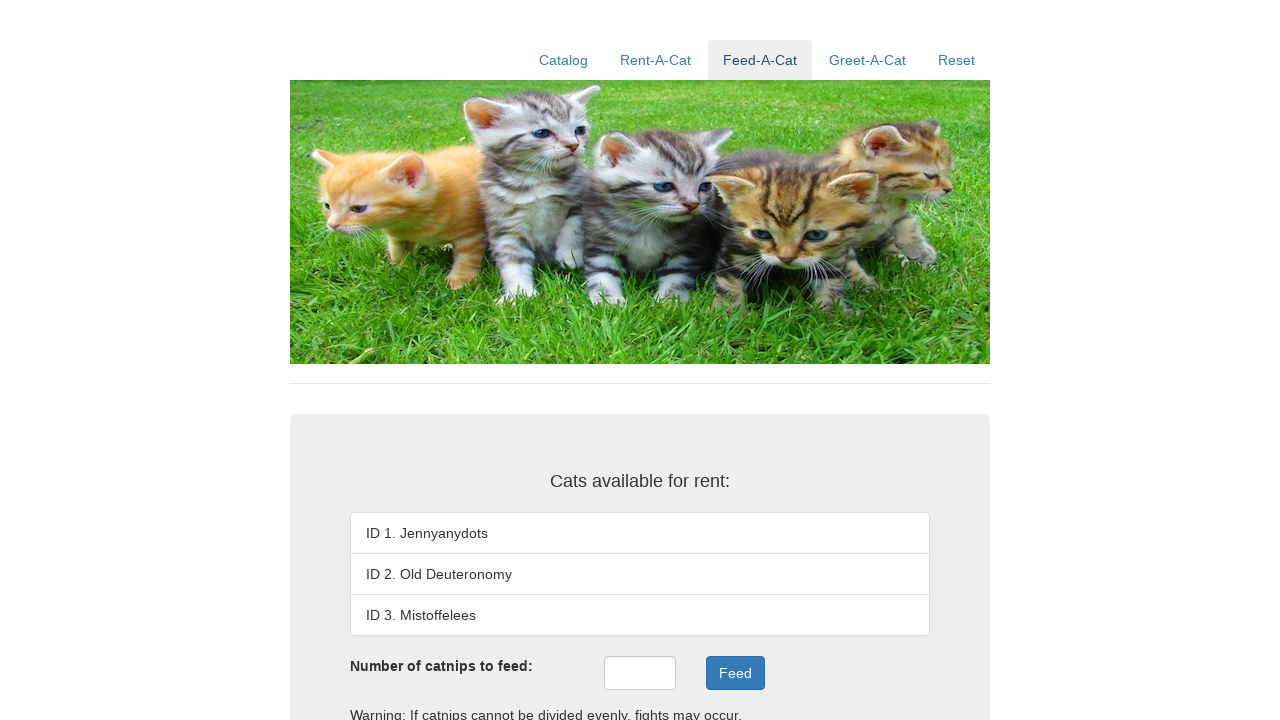